Tests product search for 'ca' and adds a specific item (Capsicum) to cart

Starting URL: https://rahulshettyacademy.com/seleniumPractise/#/

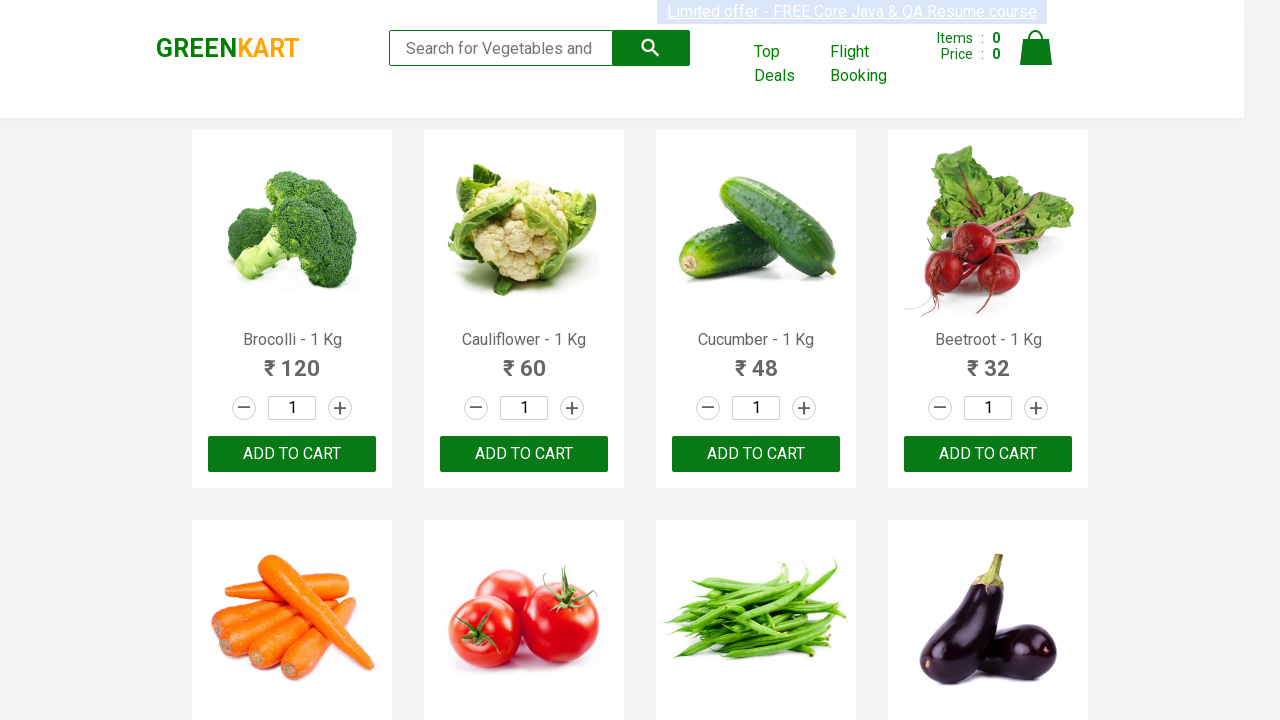

Filled search box with 'ca' on input.search-keyword
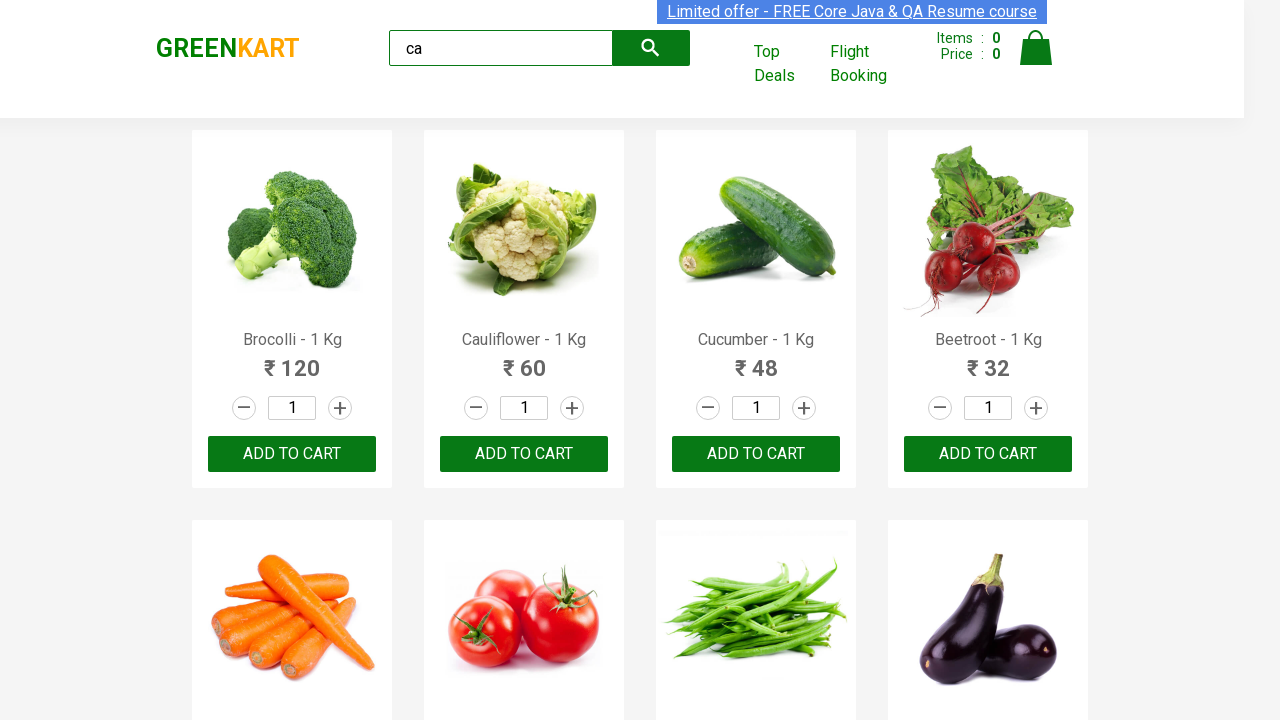

Waited for products to load
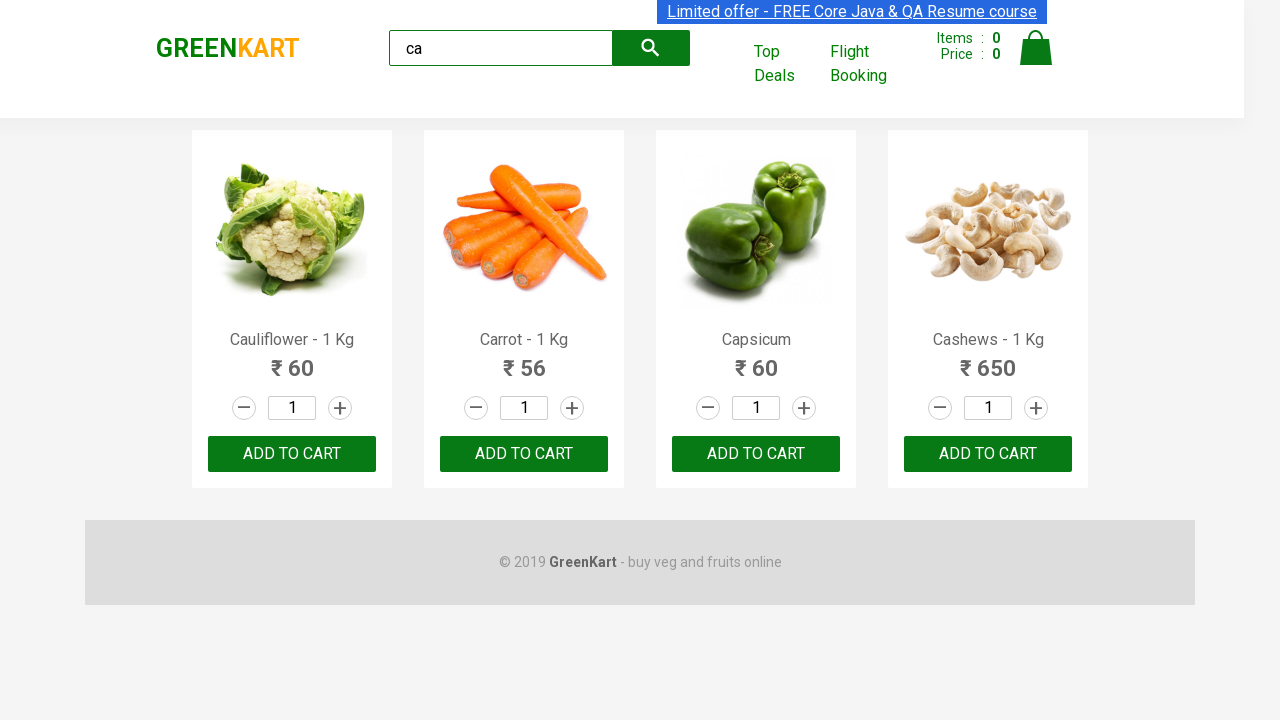

Found Capsicum product and clicked add to cart button at (756, 454) on .products .product >> nth=2 >> button
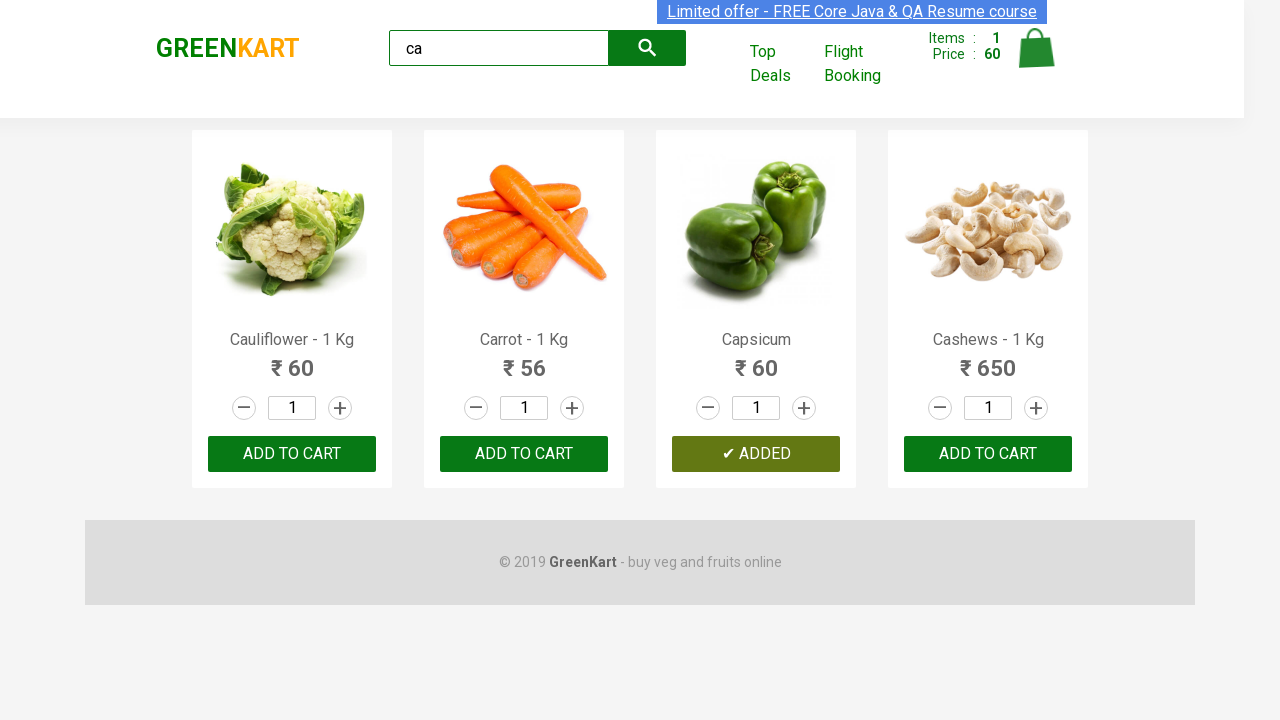

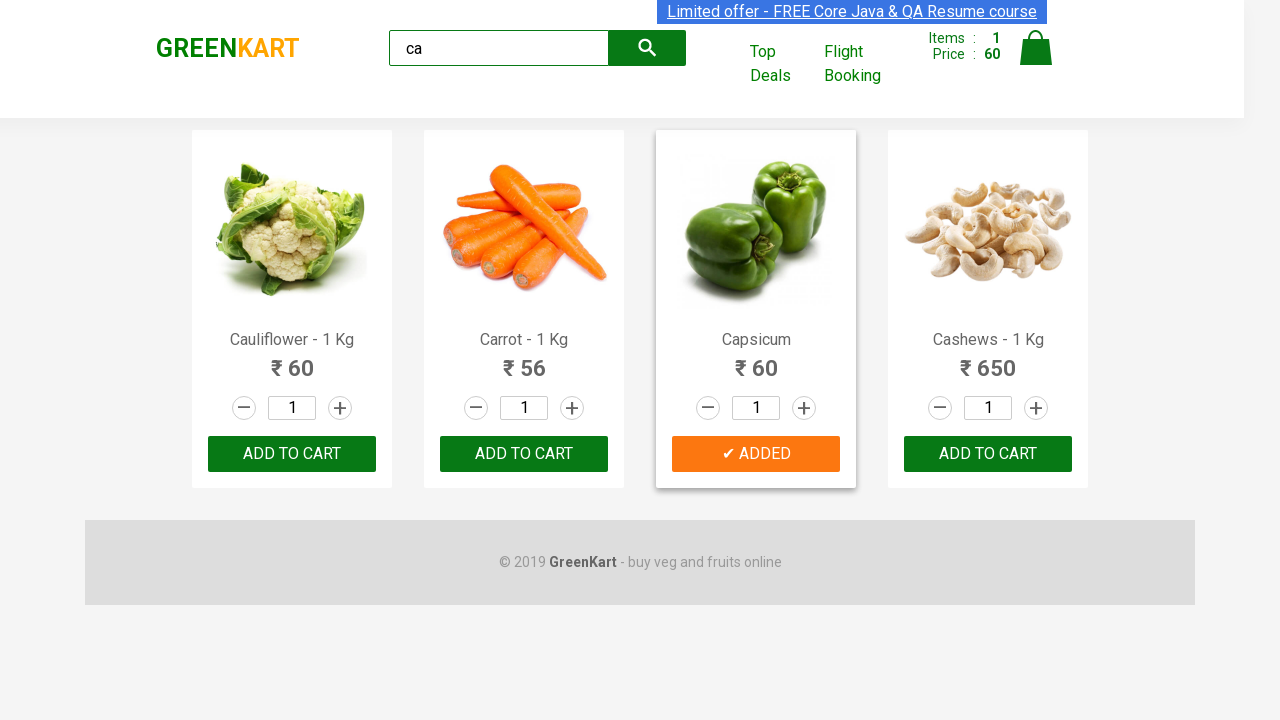